Navigates to Axis Bank's homepage and verifies the page loads successfully by waiting for the page content to be visible.

Starting URL: https://www.axisbank.com/

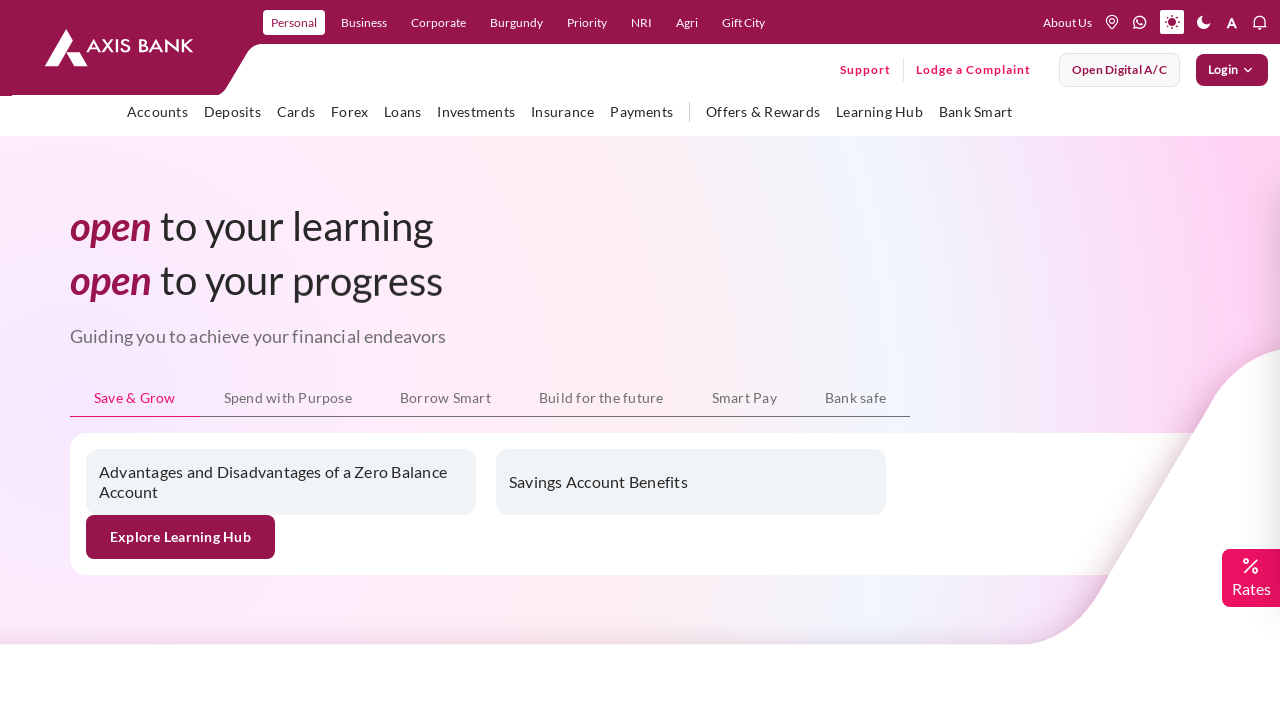

Page DOM content loaded
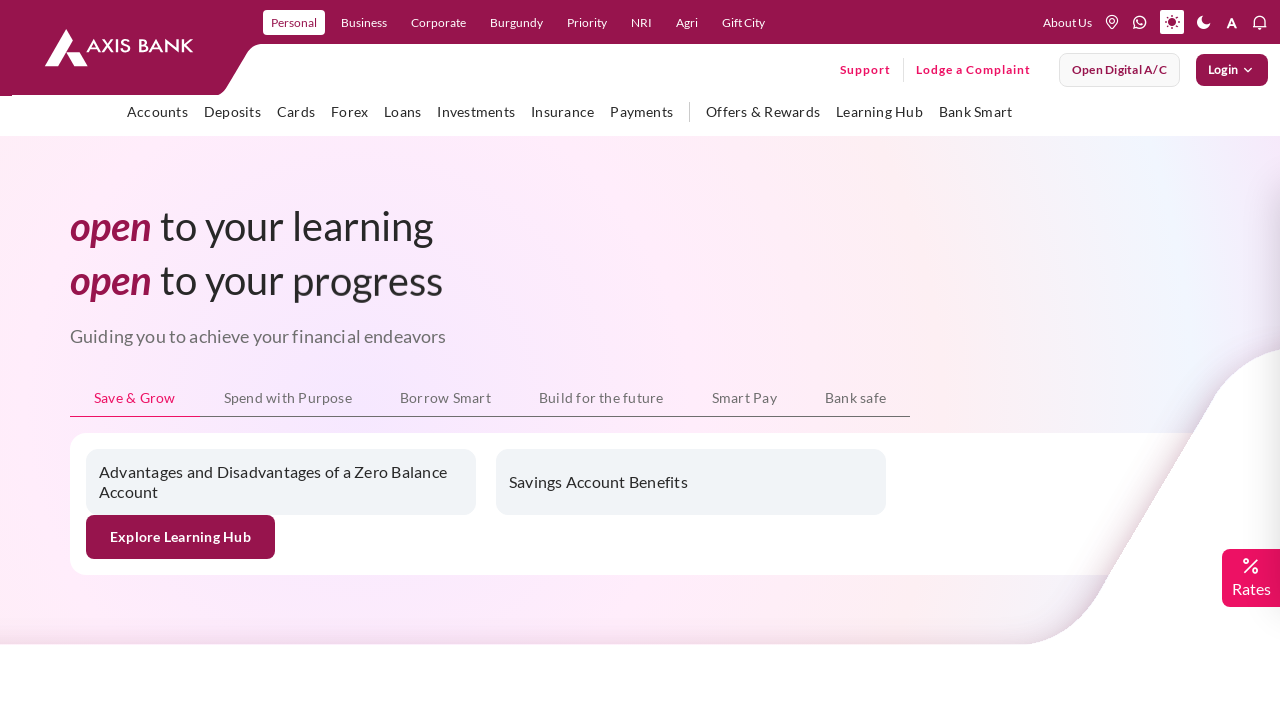

Page body element is visible - Axis Bank homepage loaded successfully
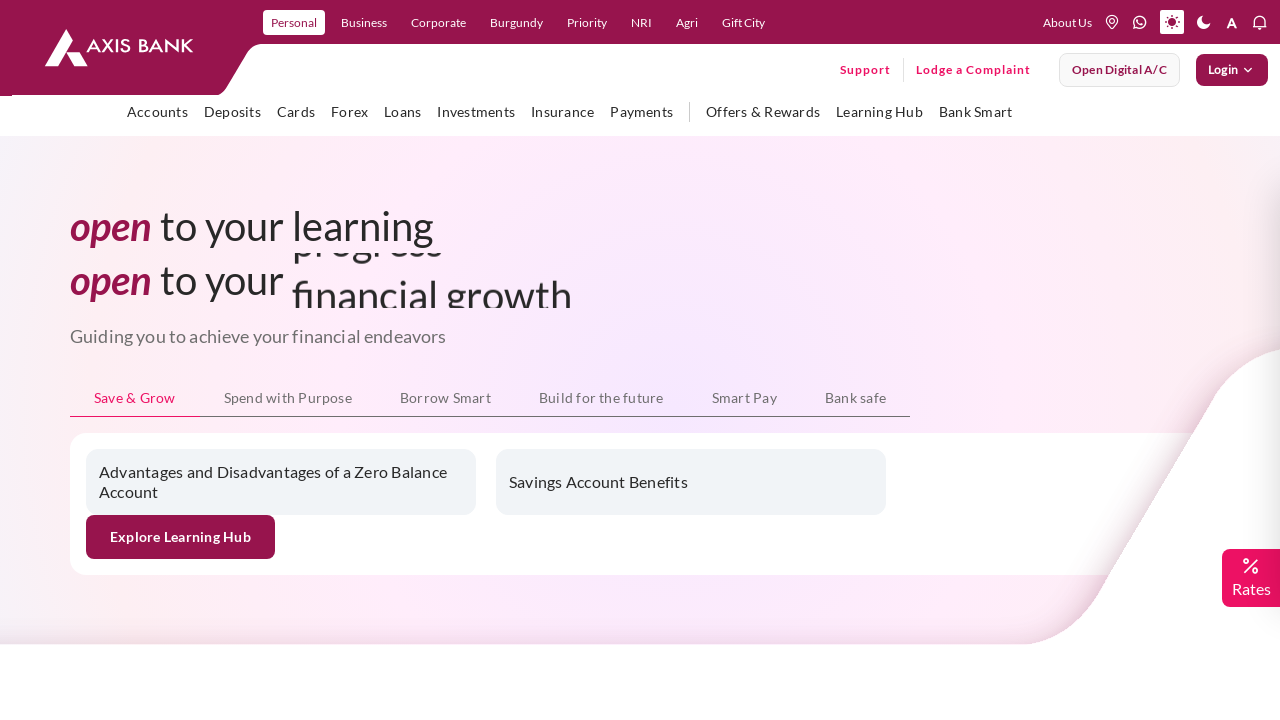

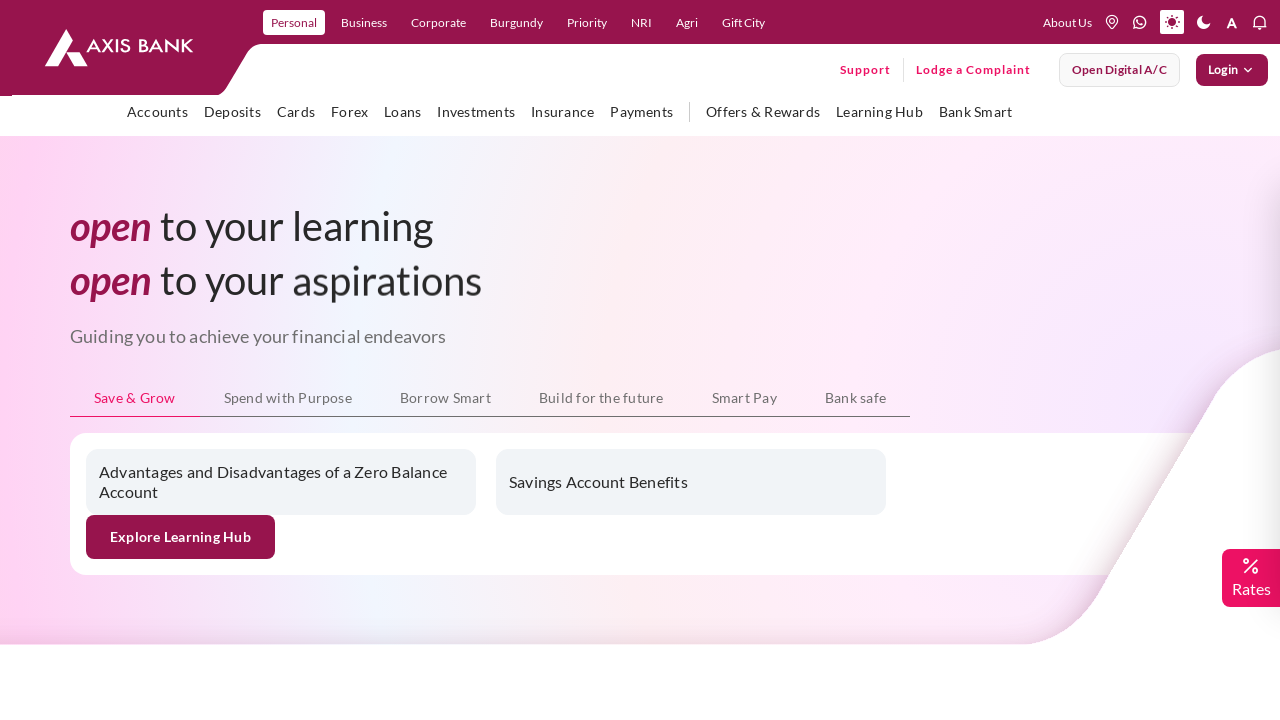